Tests multi-window handling by clicking a button that opens a new browser window, switching to that window, and verifying the content displays correctly

Starting URL: https://demoqa.com/browser-windows

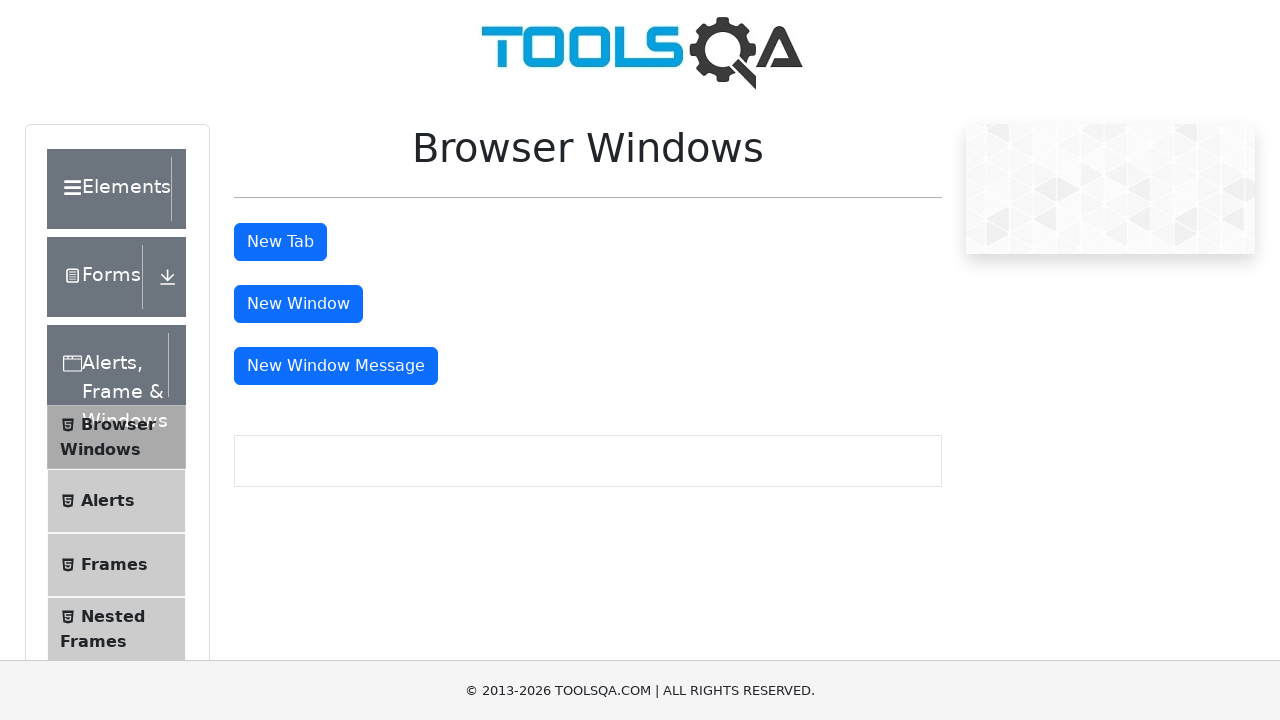

Clicked button to open new window at (298, 304) on #windowButton
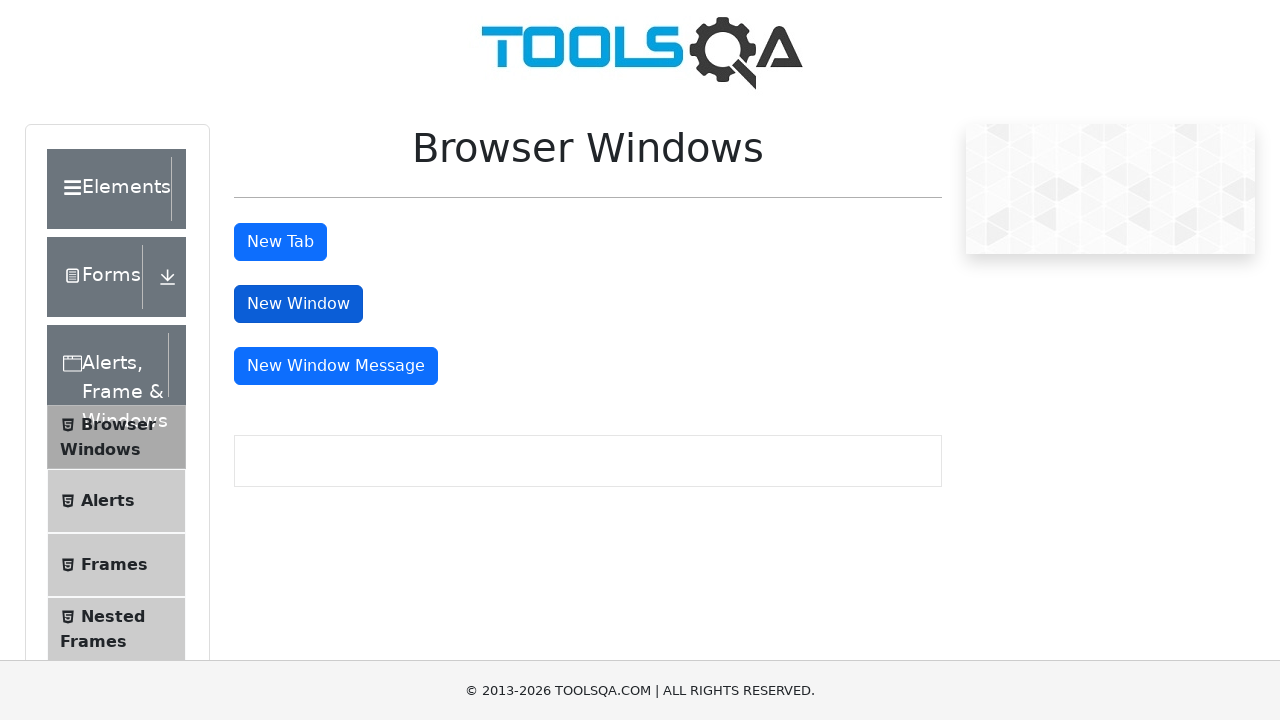

Captured new browser window
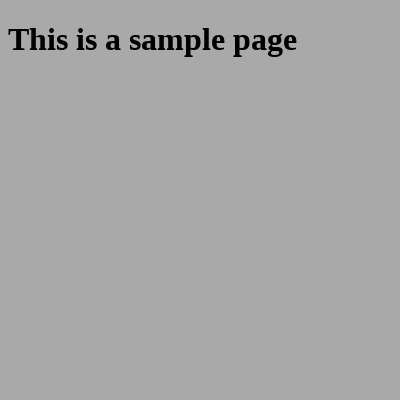

Waited for sample heading to load in new window
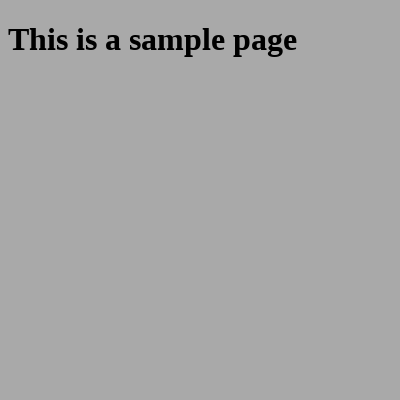

Retrieved heading text from new window
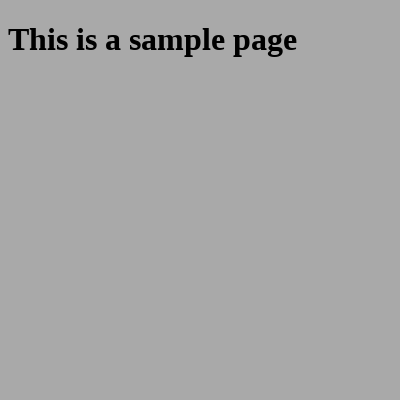

Verified heading text contains 'This is a sample page'
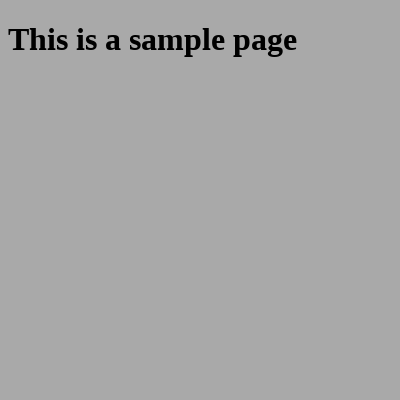

Closed new browser window
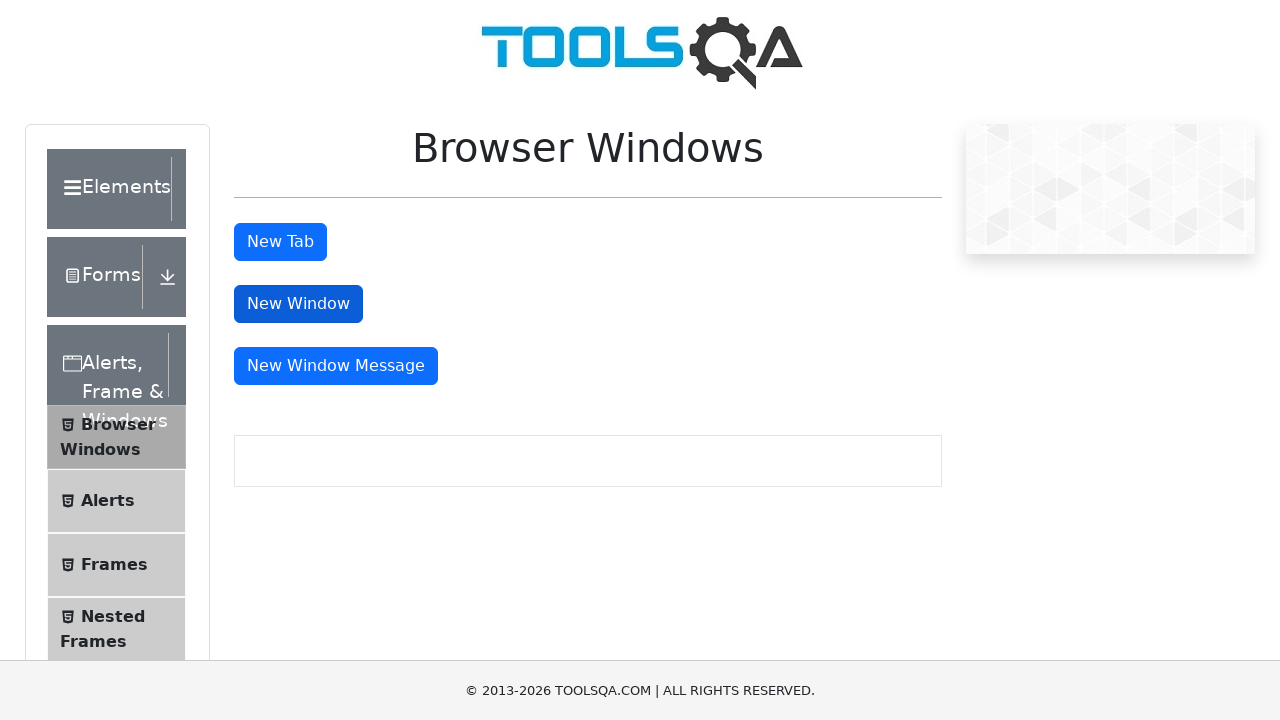

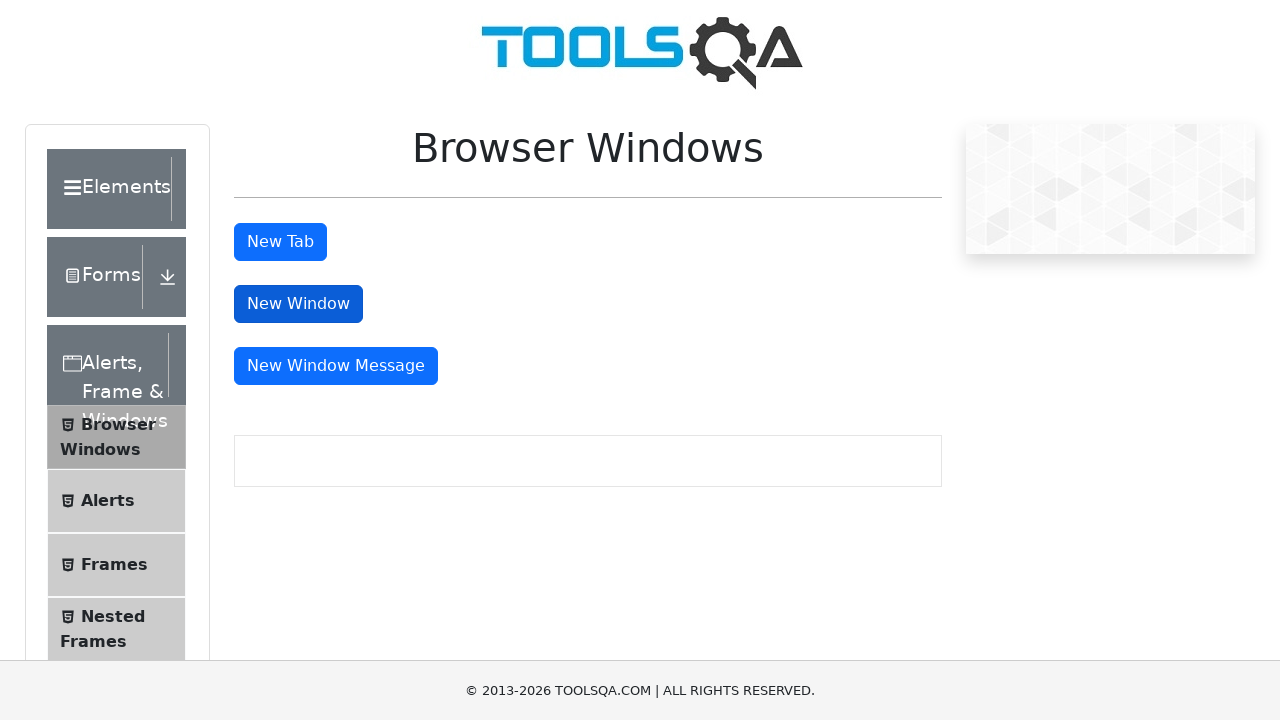